Navigates to a login practice page and verifies the page title matches expected value

Starting URL: https://rahulshettyacademy.com/loginpagePractise/

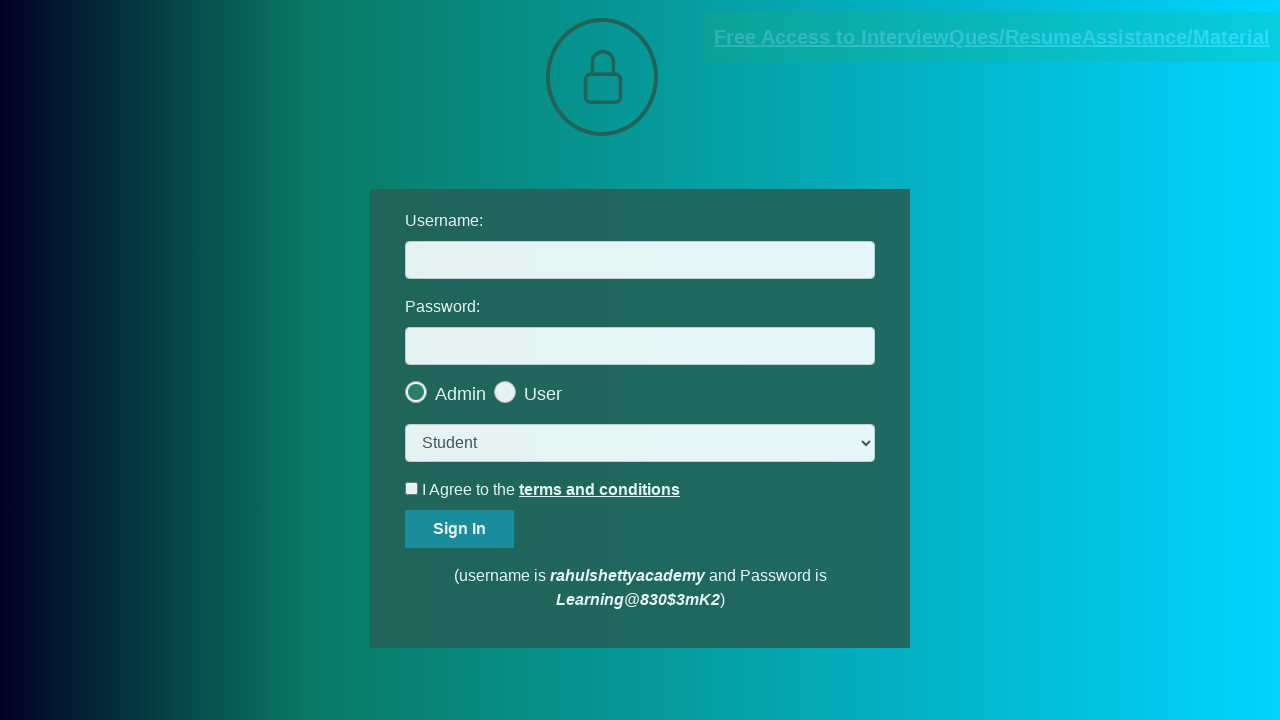

Waited for page to load (domcontentloaded)
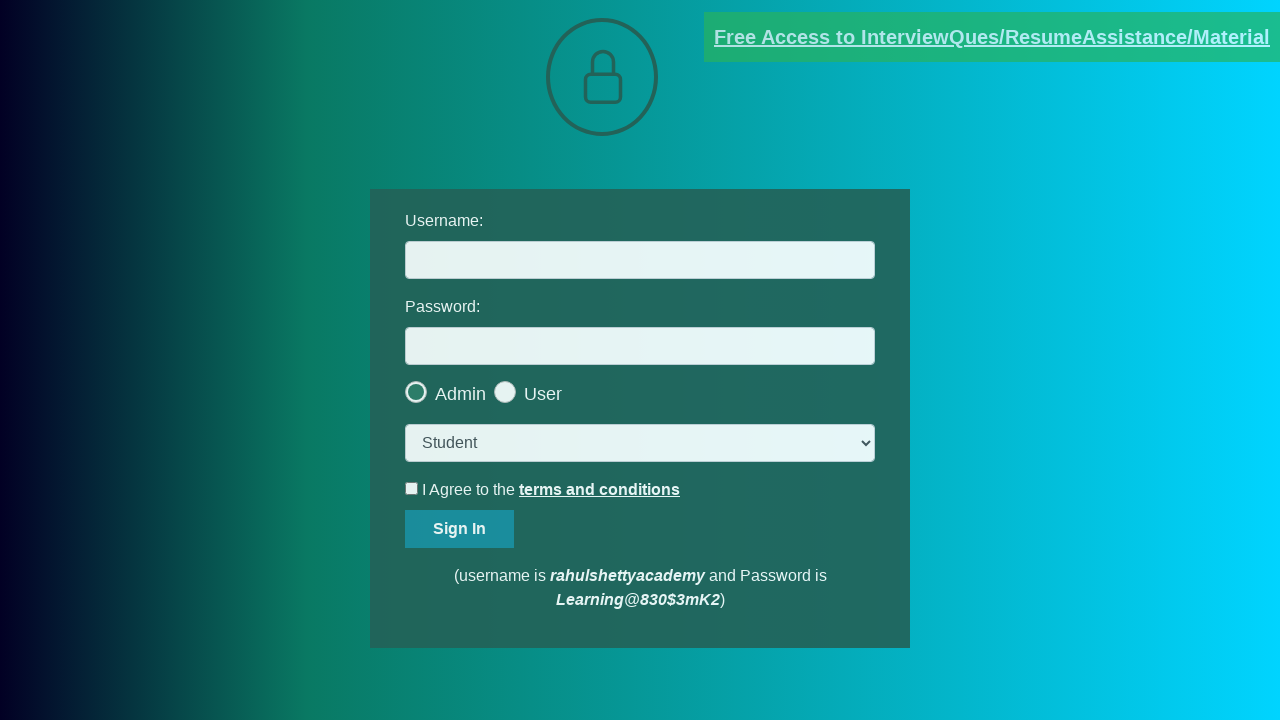

Verified page title contains 'LoginPage Practise | Rahul Shetty Academy'
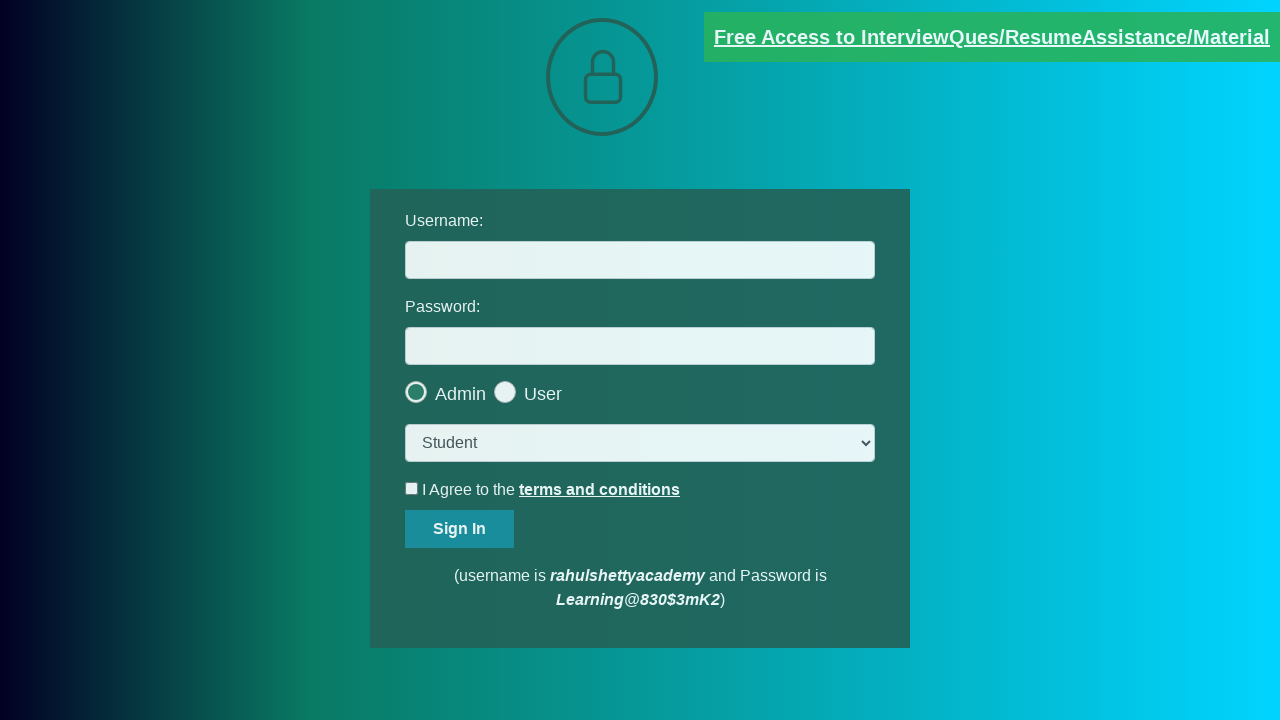

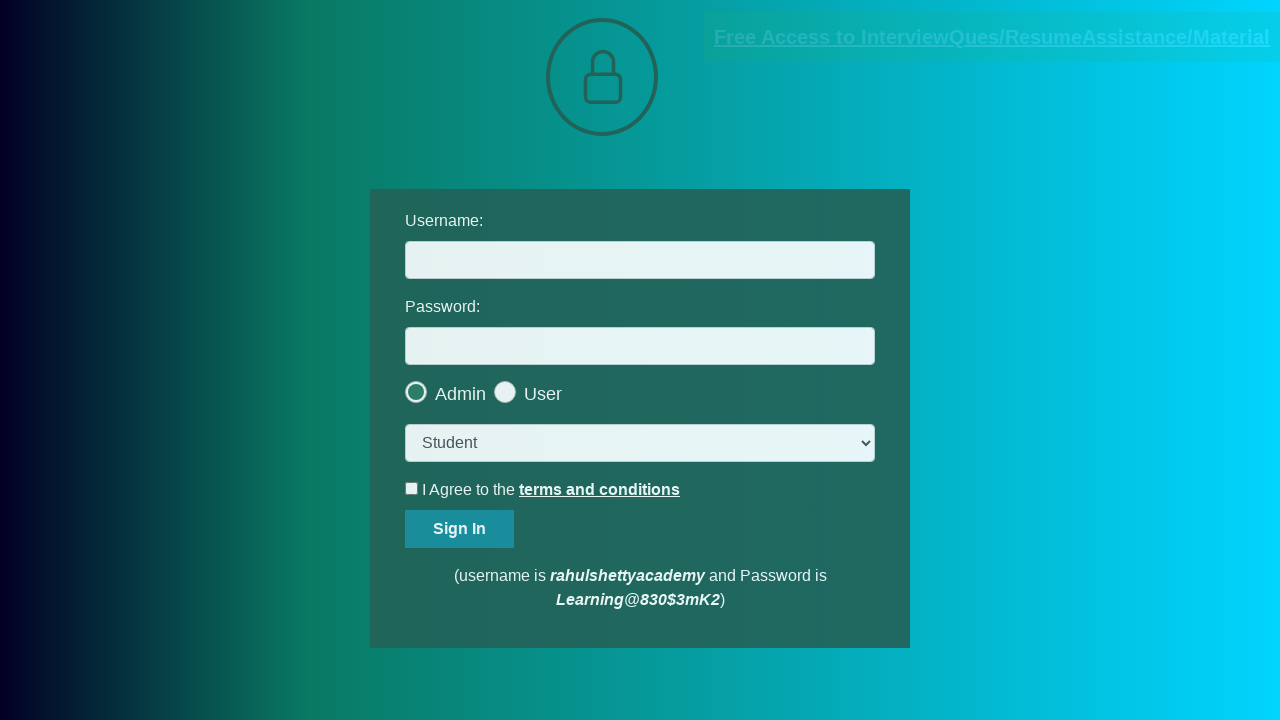